Tests radio button interactions on a practice website by checking the selection status of a default radio button and then clicking on an age group radio button option.

Starting URL: https://leafground.com/radio.xhtml

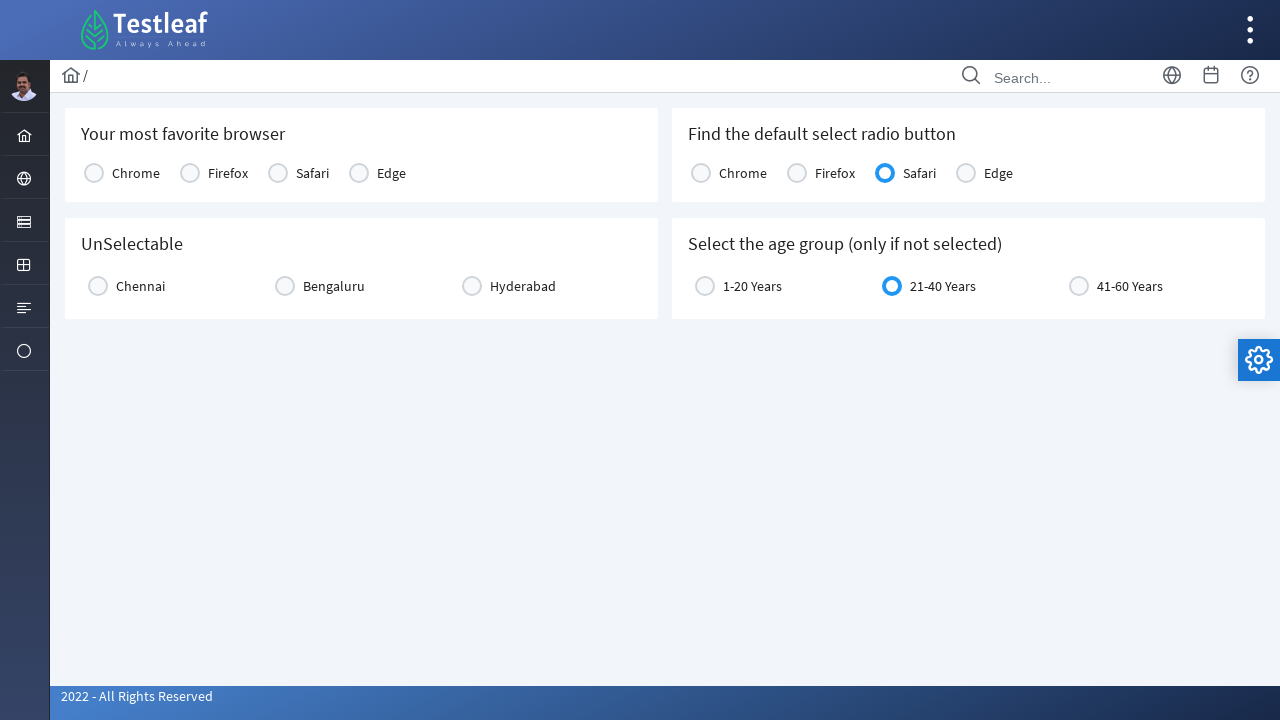

Waited for default radio button to be available
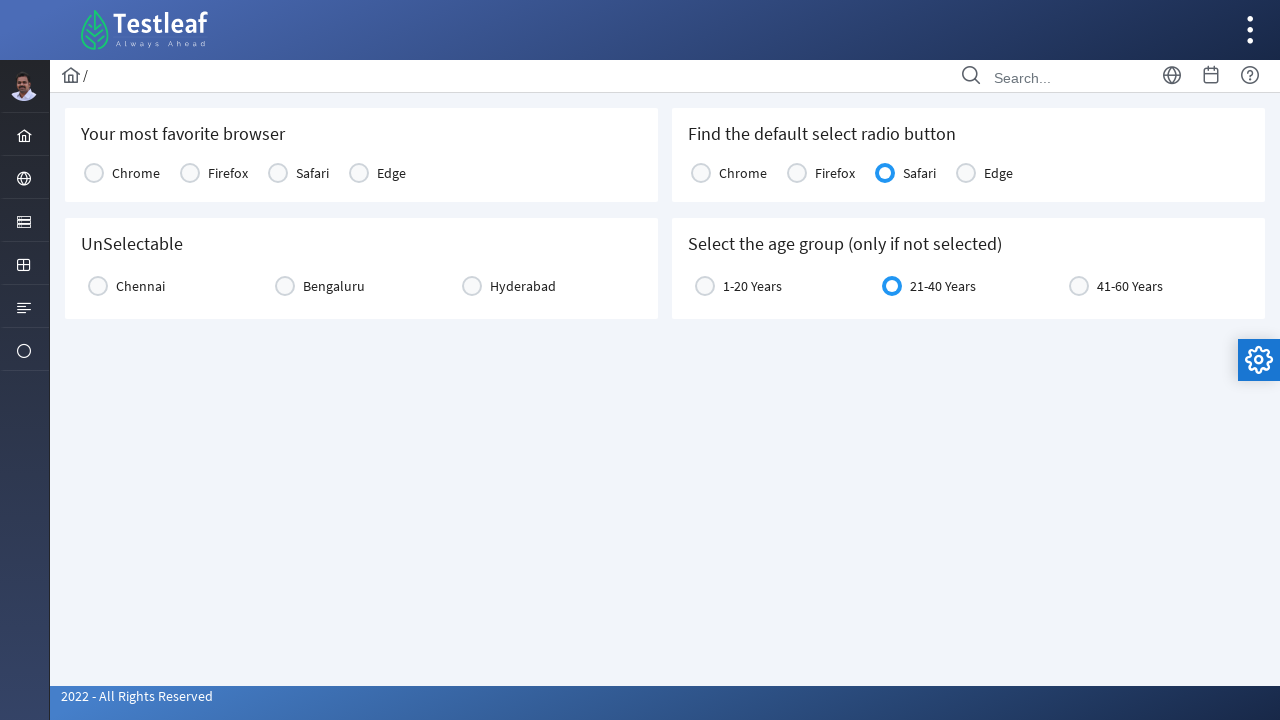

Clicked on age group radio button option at (705, 286) on xpath=//*[@id='j_idt87:age']/div/div[1]/div
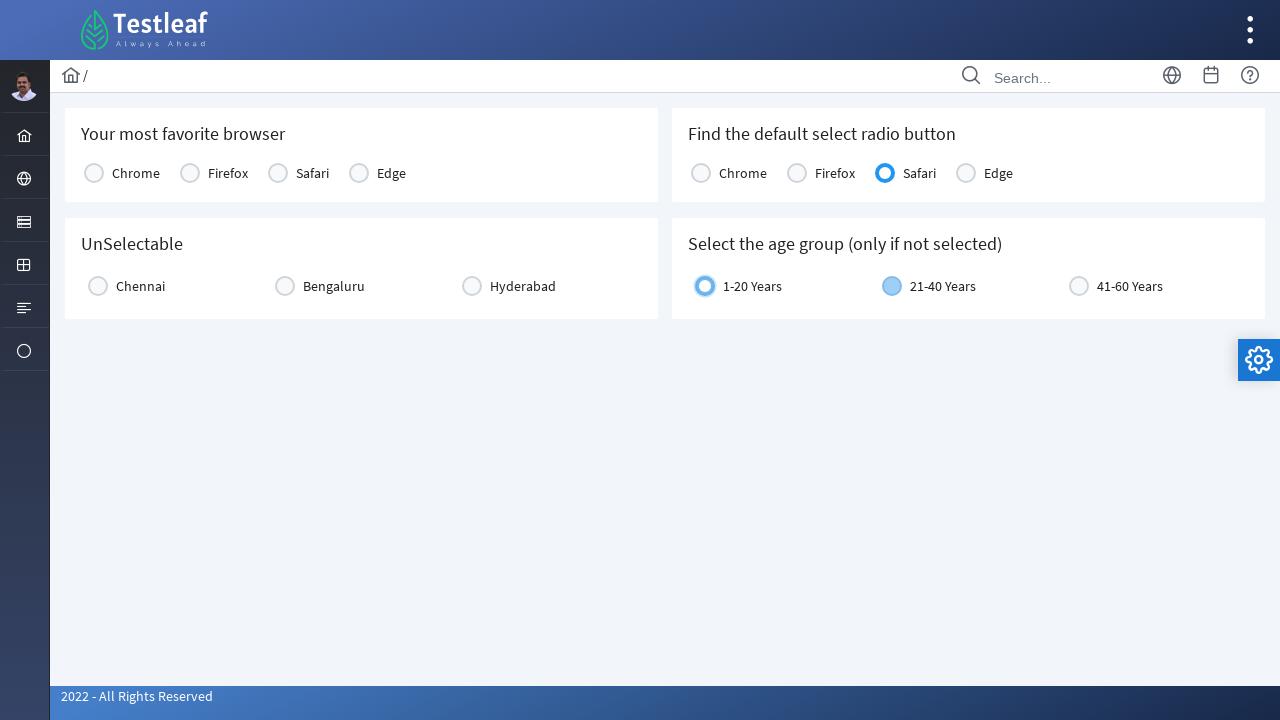

Waited 500ms for interaction to complete
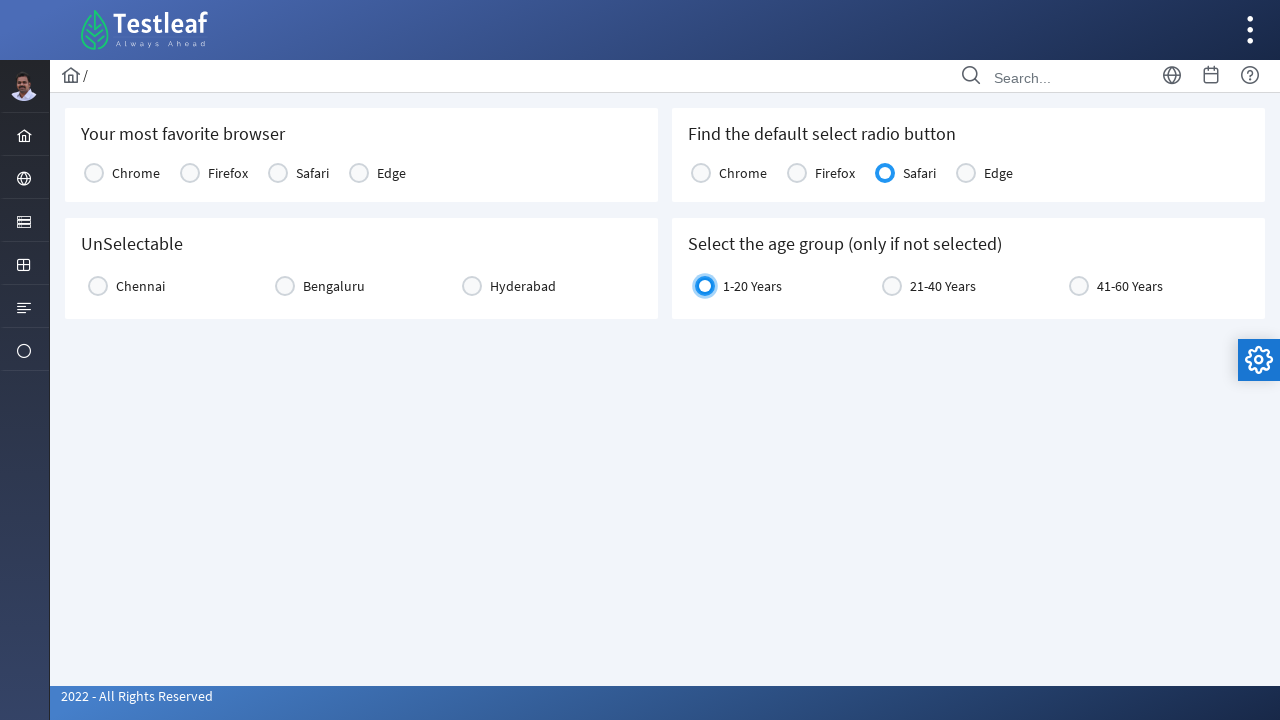

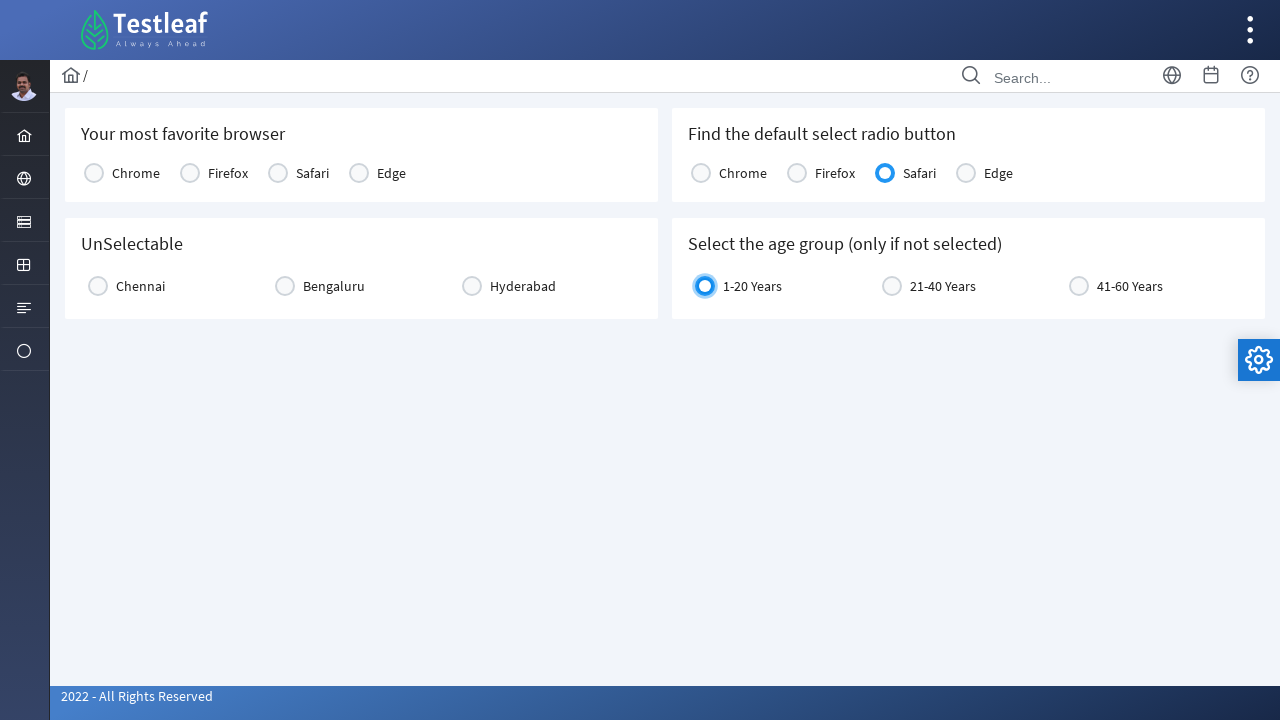